Tests JavaScript alert and confirm dialog interactions by entering a name, triggering alerts, and accepting/dismissing them

Starting URL: https://rahulshettyacademy.com/AutomationPractice/

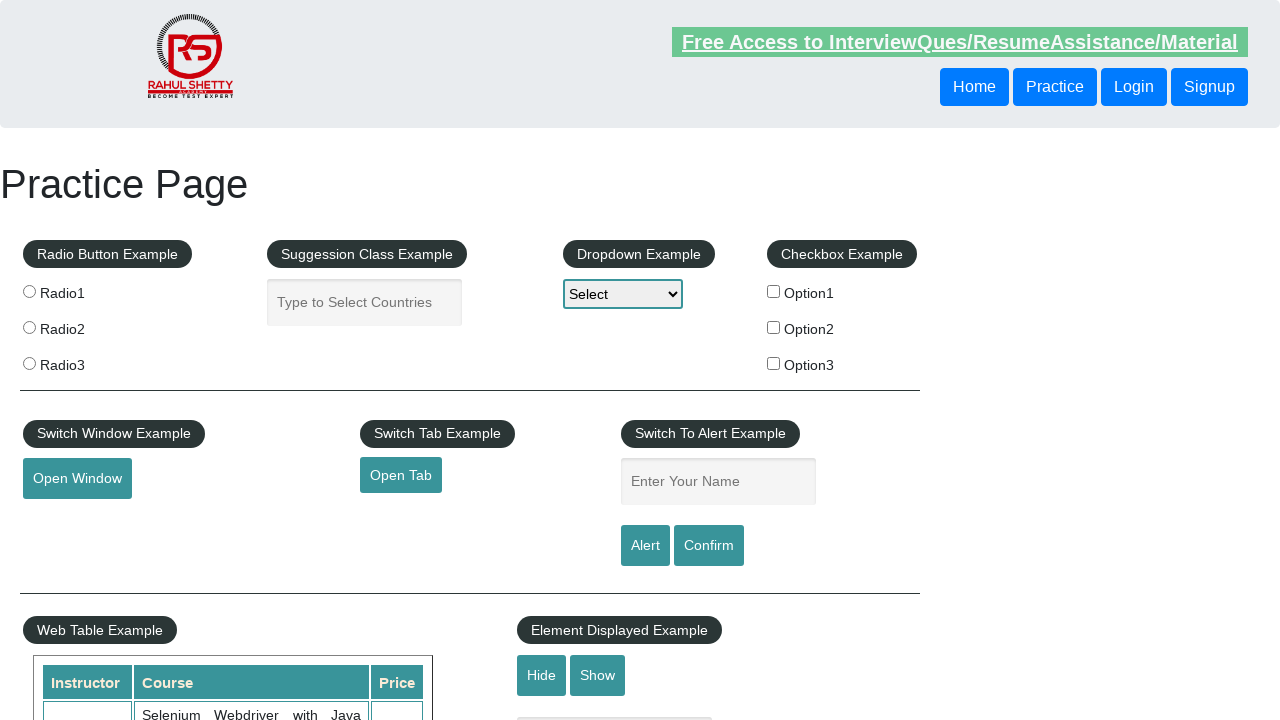

Entered 'Emil' in the name input field on #name
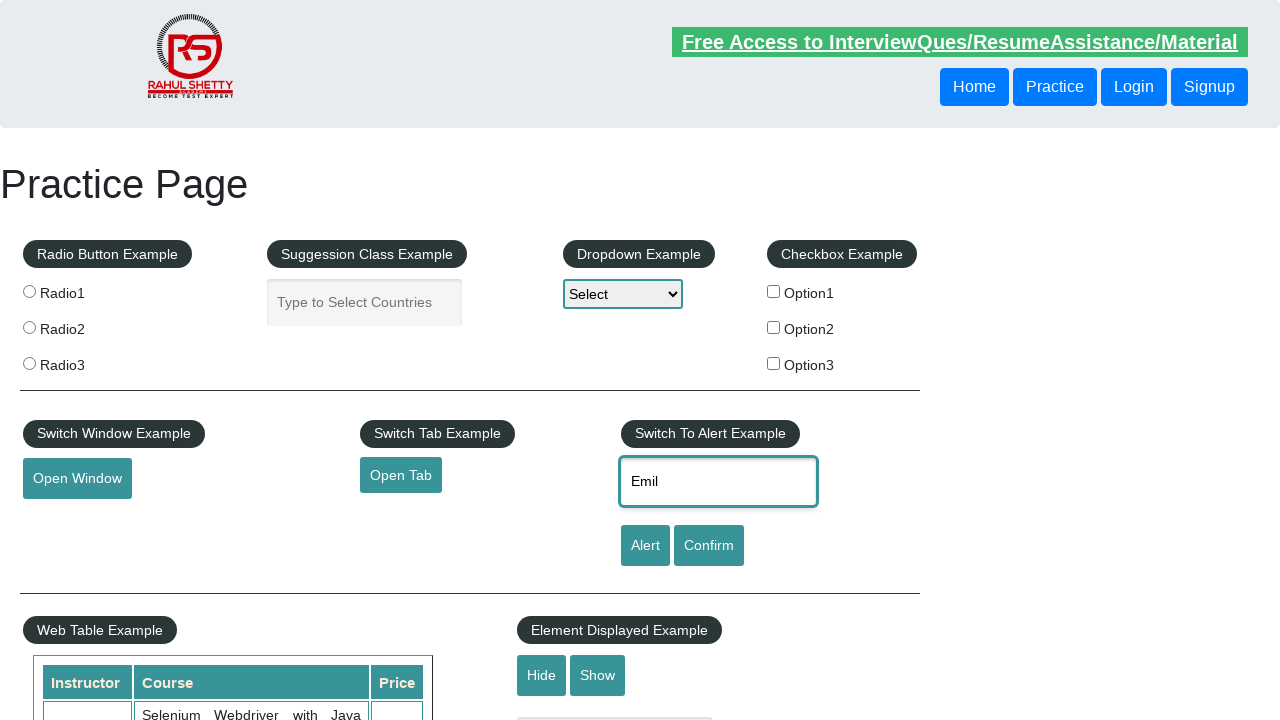

Set up dialog handler to accept alerts
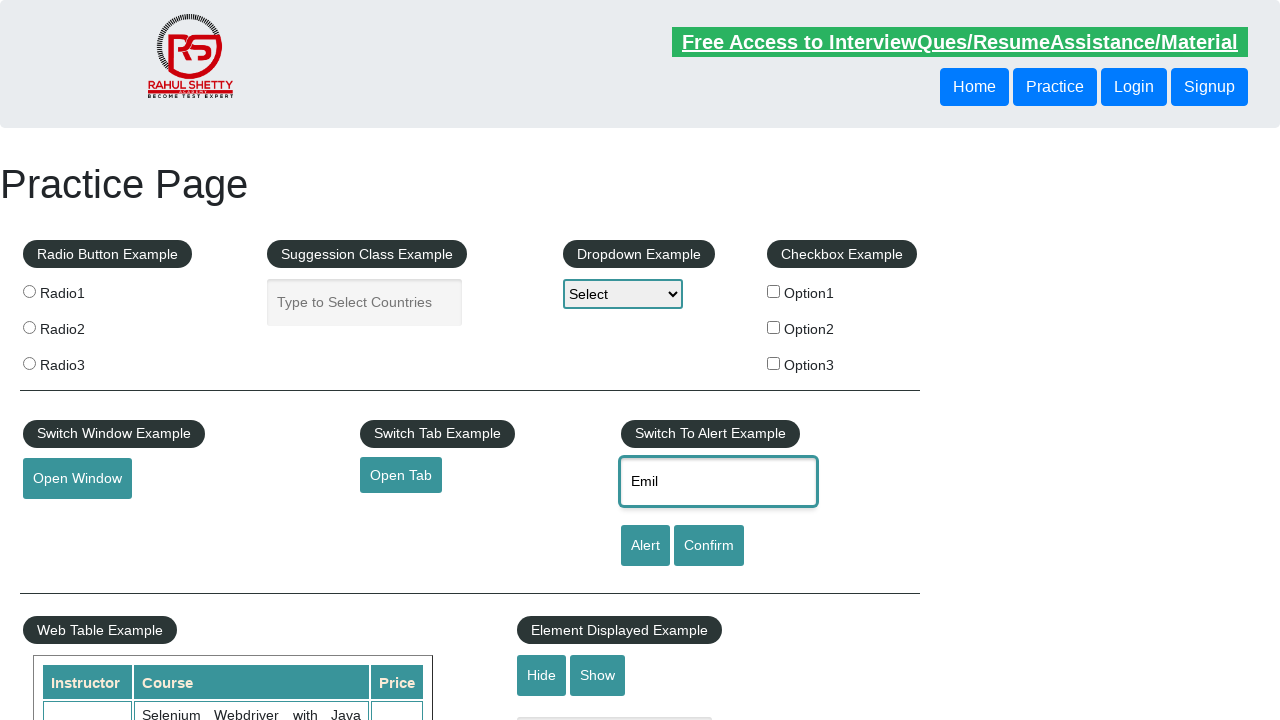

Clicked alert button and accepted the JavaScript alert dialog at (645, 546) on #alertbtn
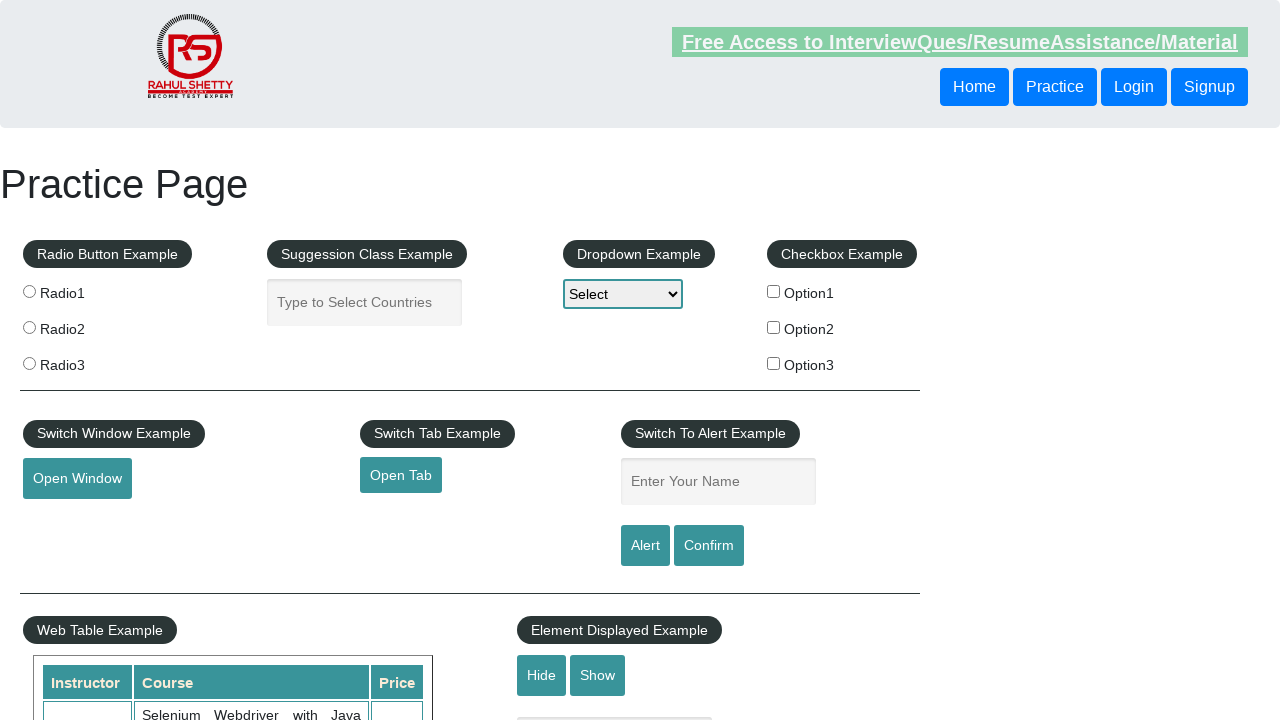

Set up dialog handler to dismiss confirm dialogs
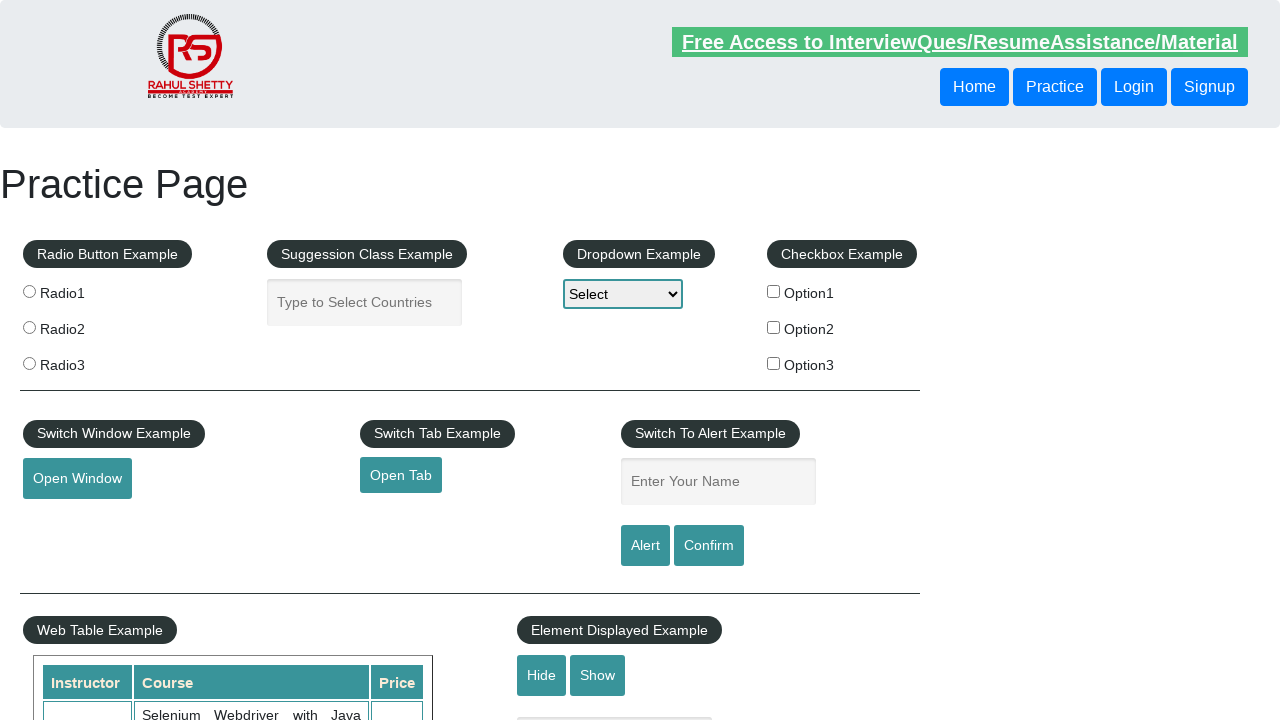

Clicked confirm button and dismissed the confirm dialog at (709, 546) on #confirmbtn
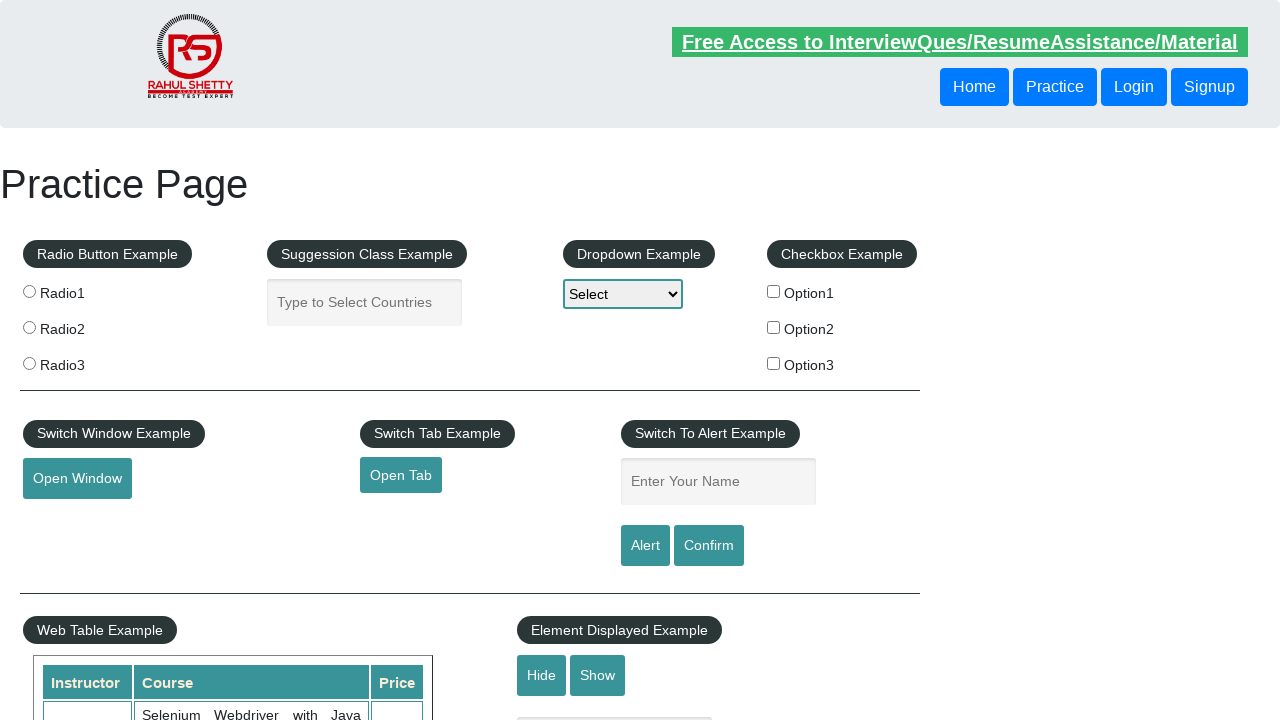

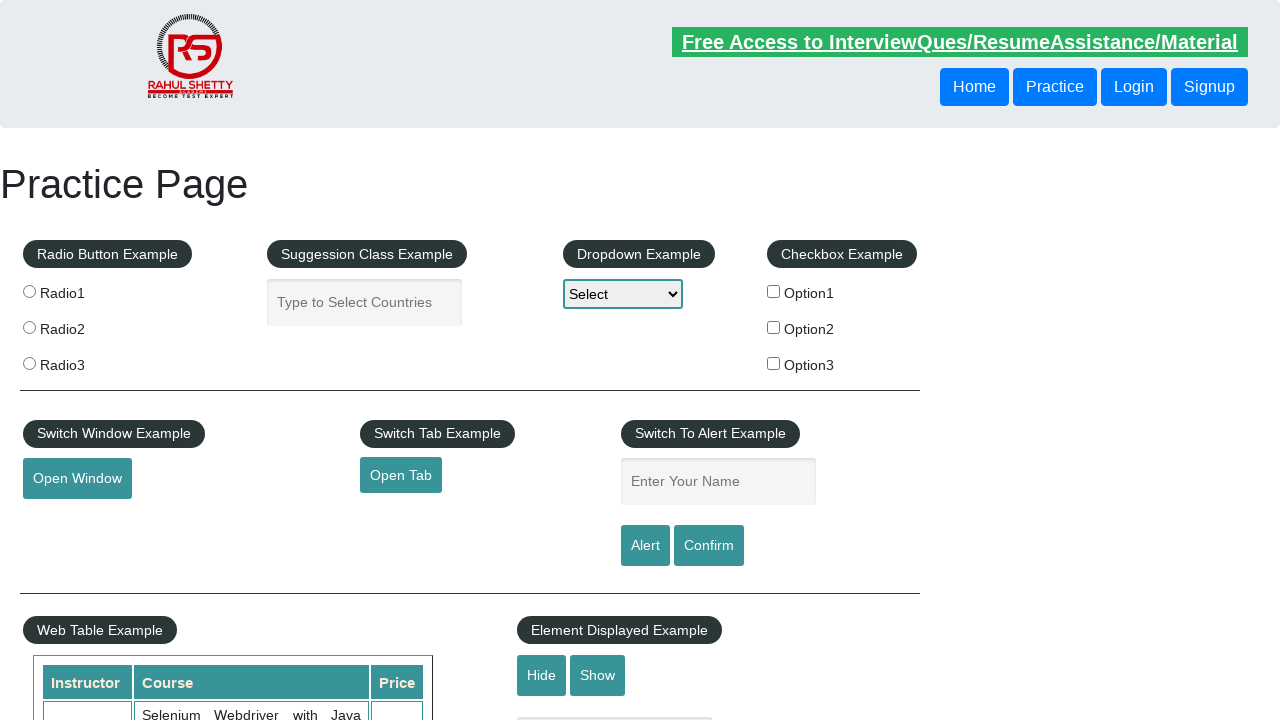